Tests keyboard key presses by sending the space key to an input element and verifying the result text displays the correct key pressed

Starting URL: http://the-internet.herokuapp.com/key_presses

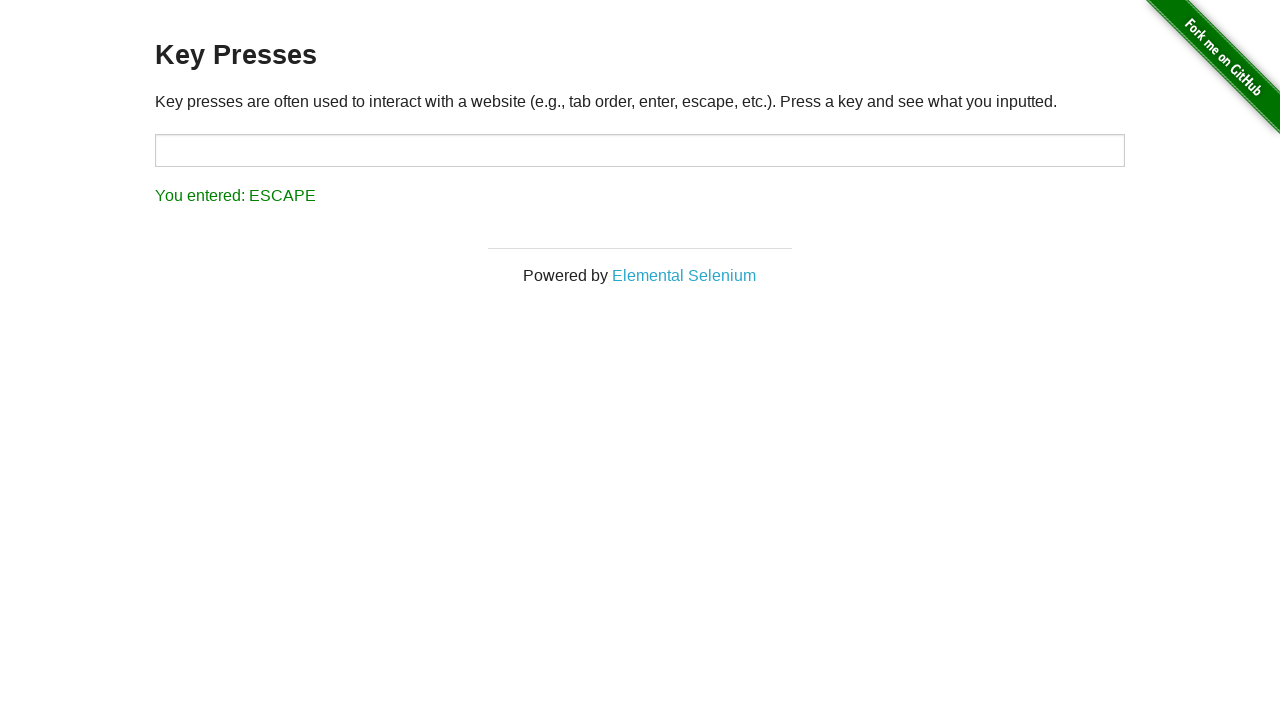

Pressed Space key on target input element on #target
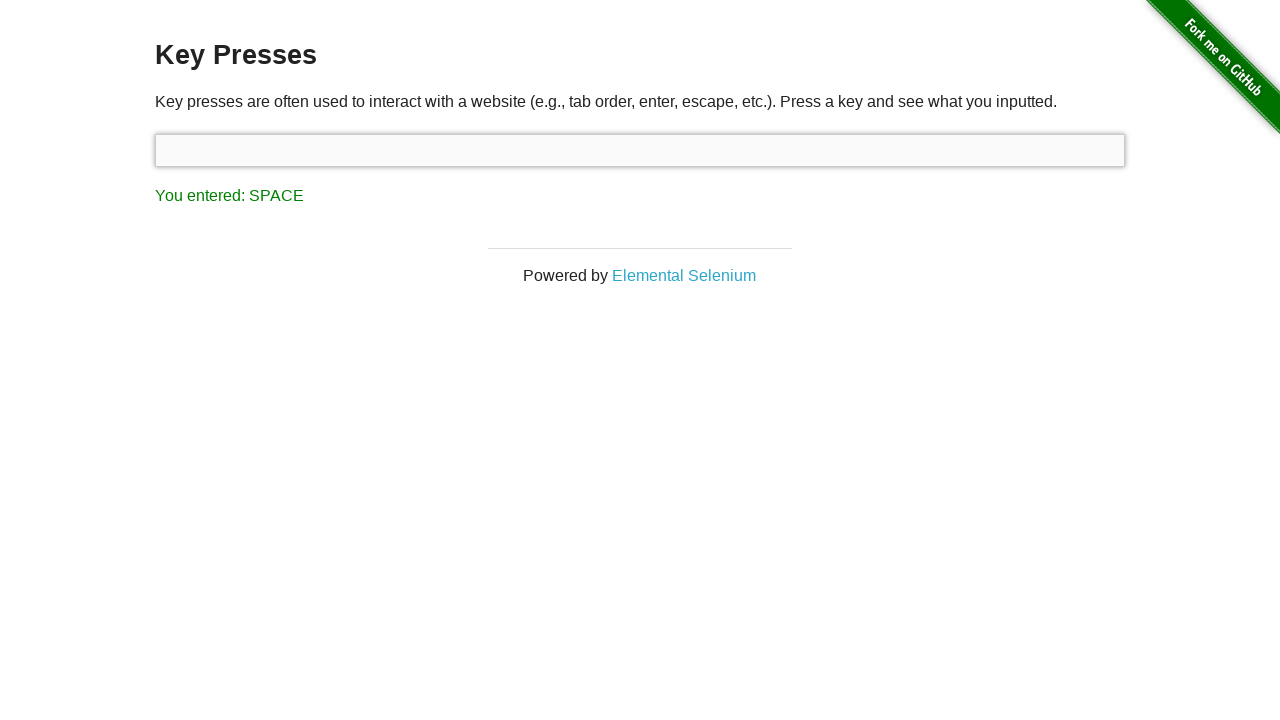

Waited for result element to appear
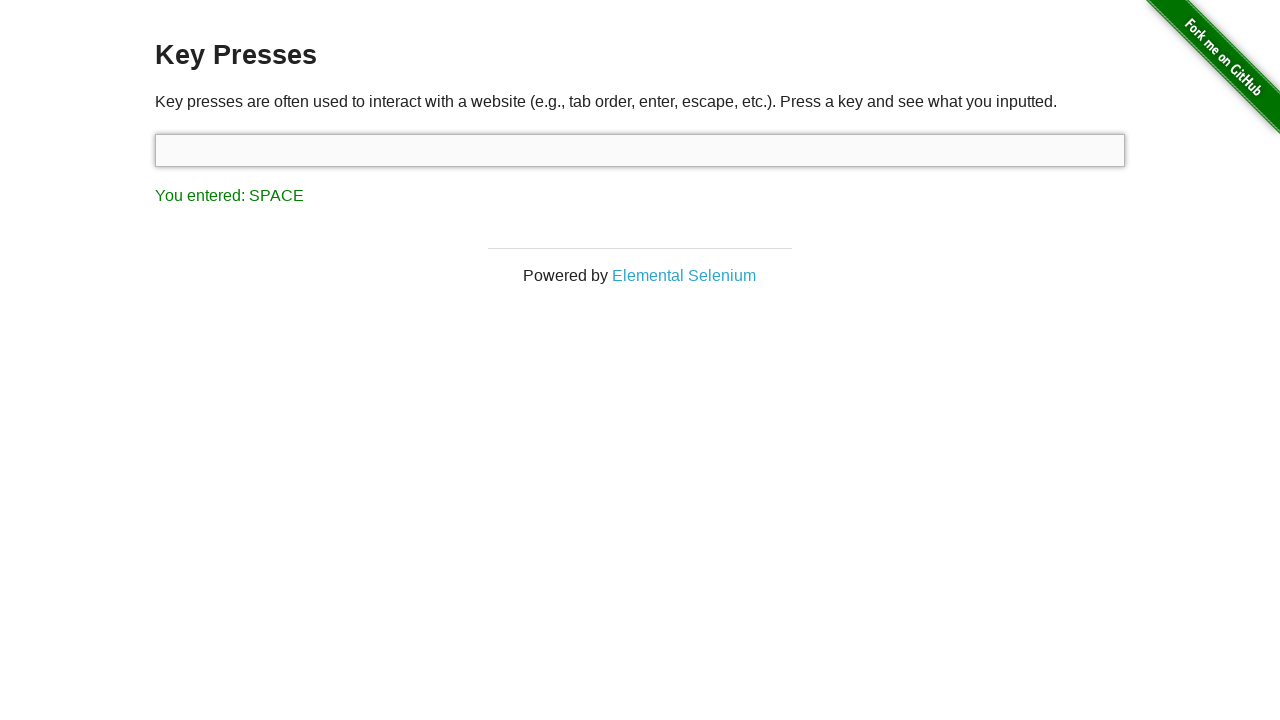

Retrieved result text content
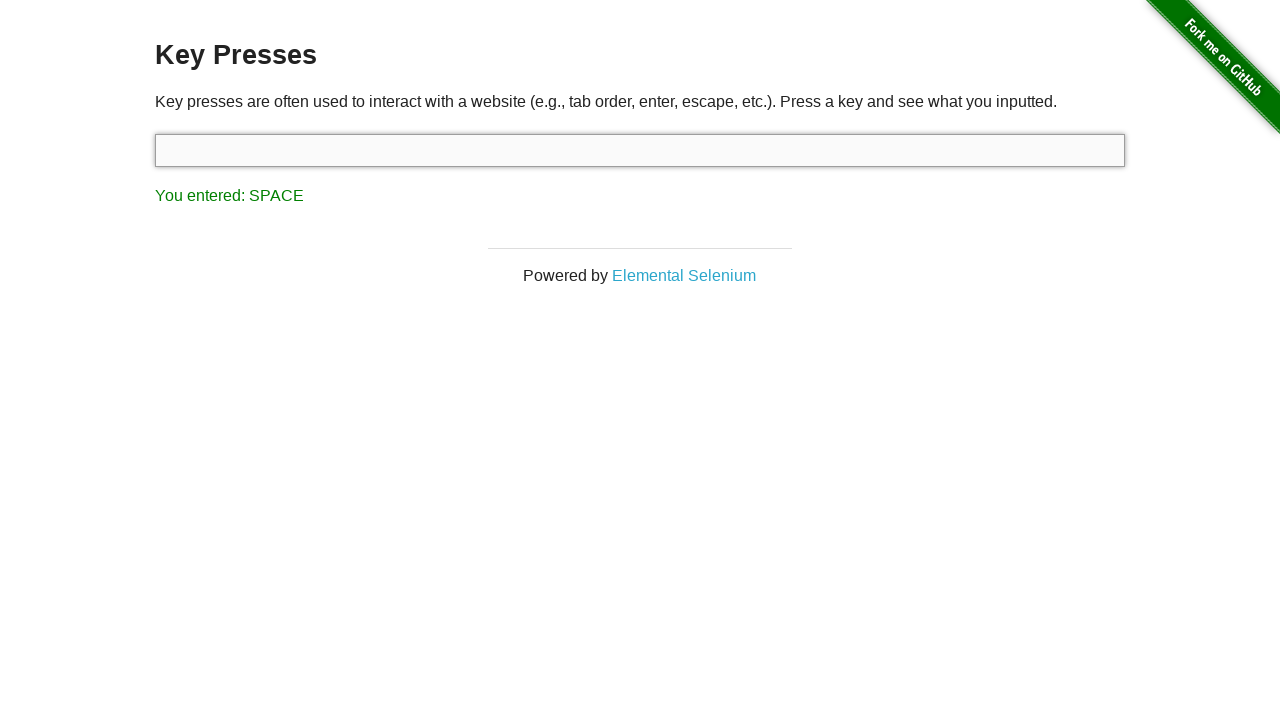

Verified result text shows 'You entered: SPACE'
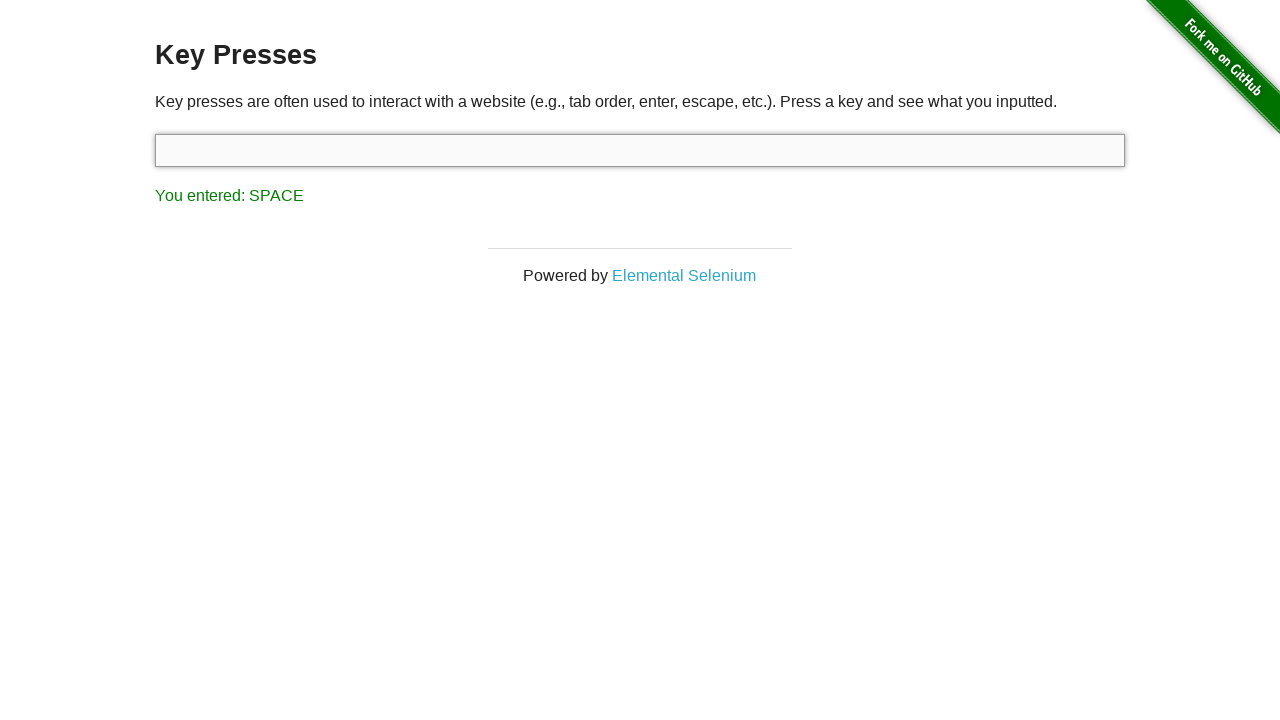

Pressed Tab key using keyboard
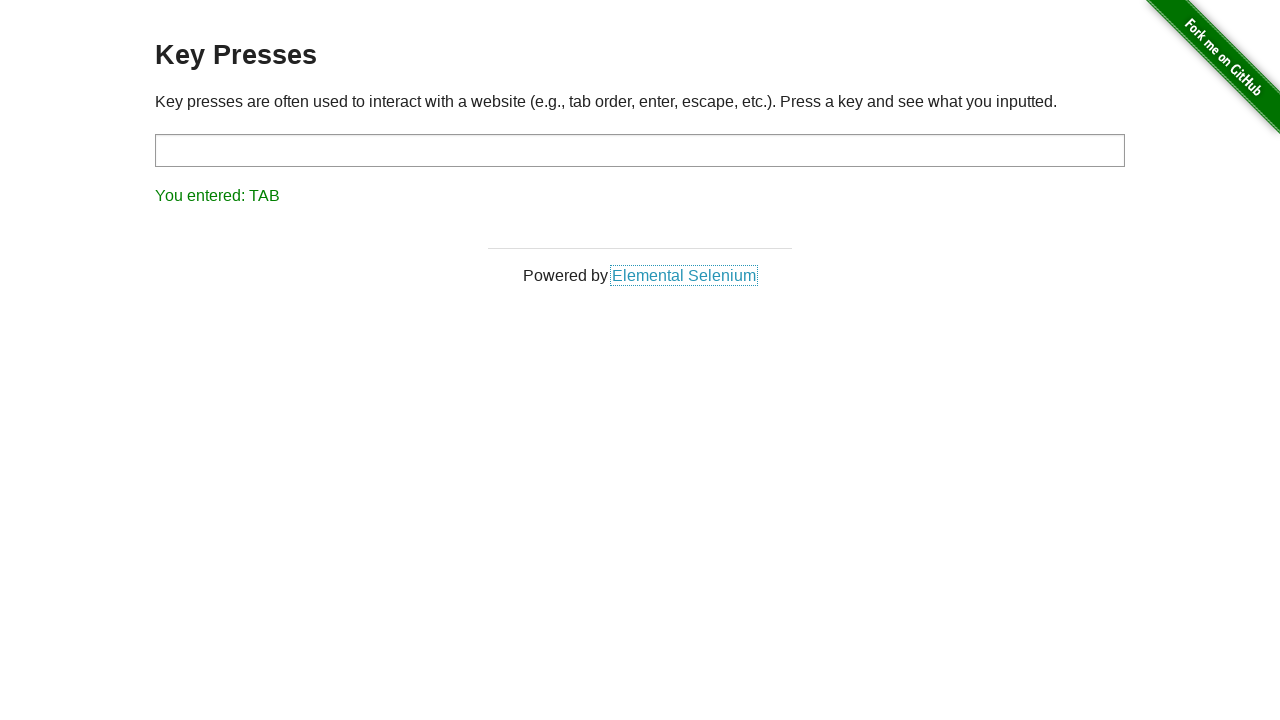

Retrieved result text content after Tab key press
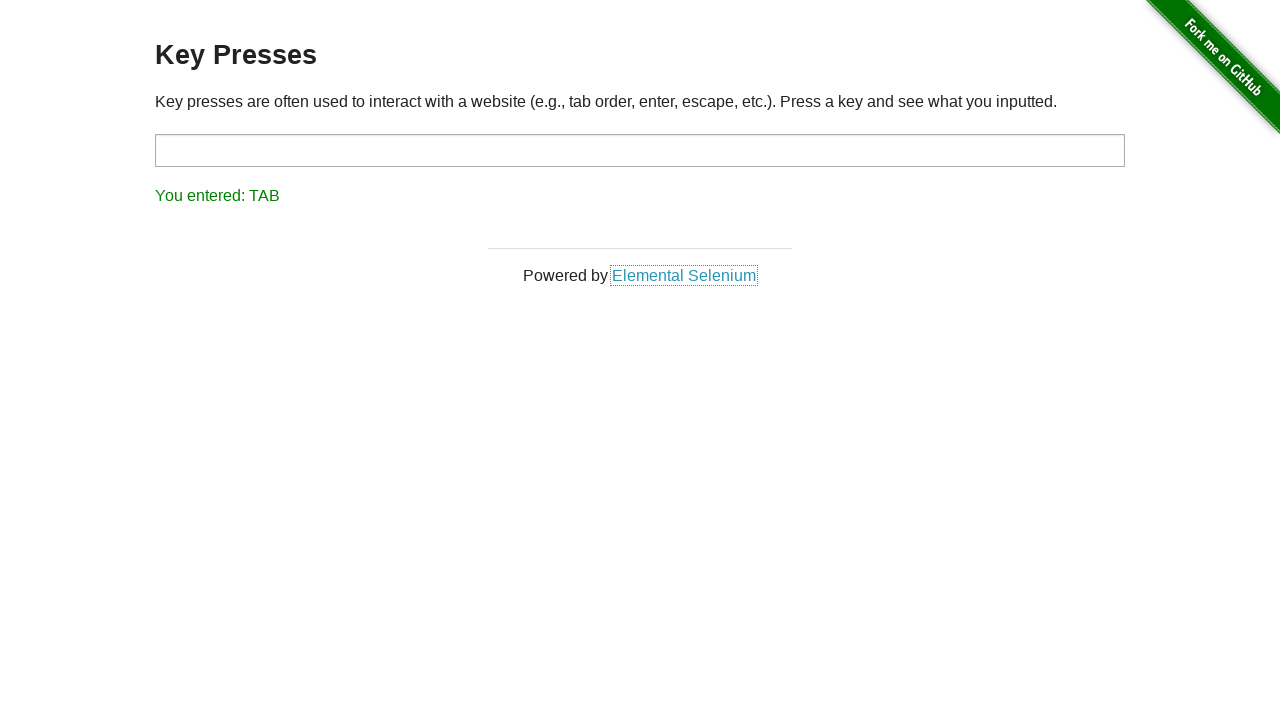

Verified result text shows 'You entered: TAB'
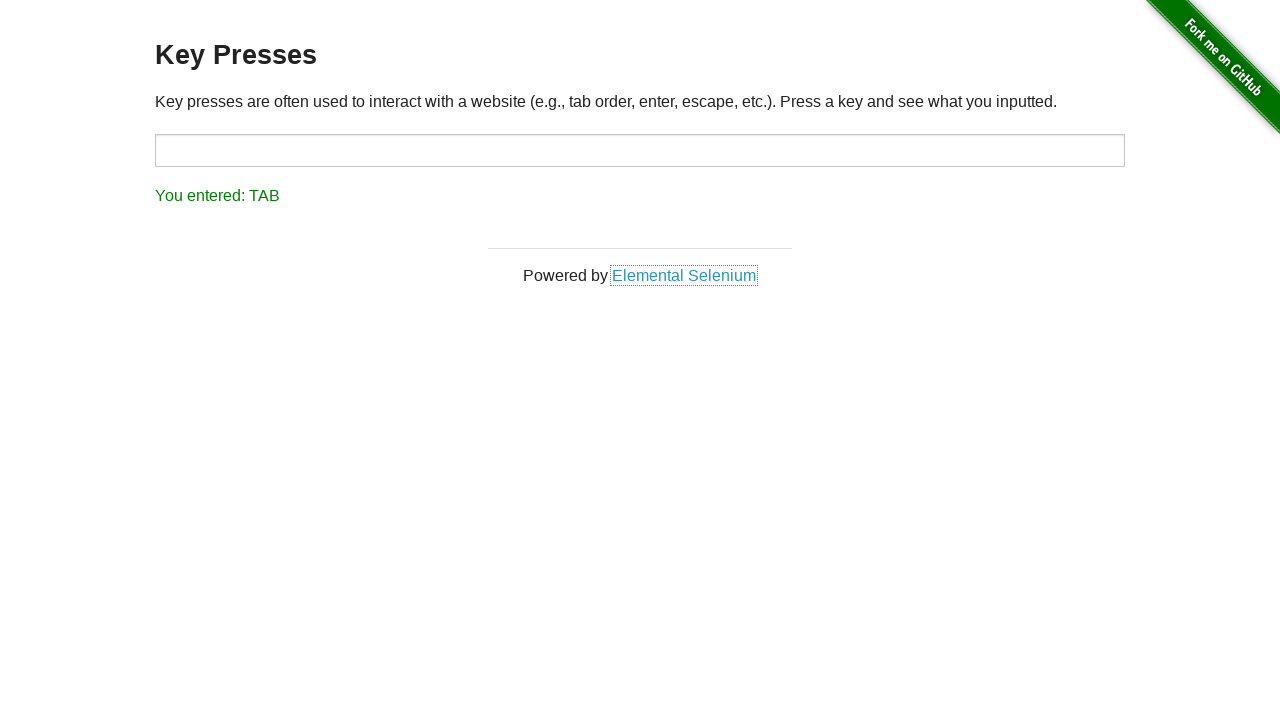

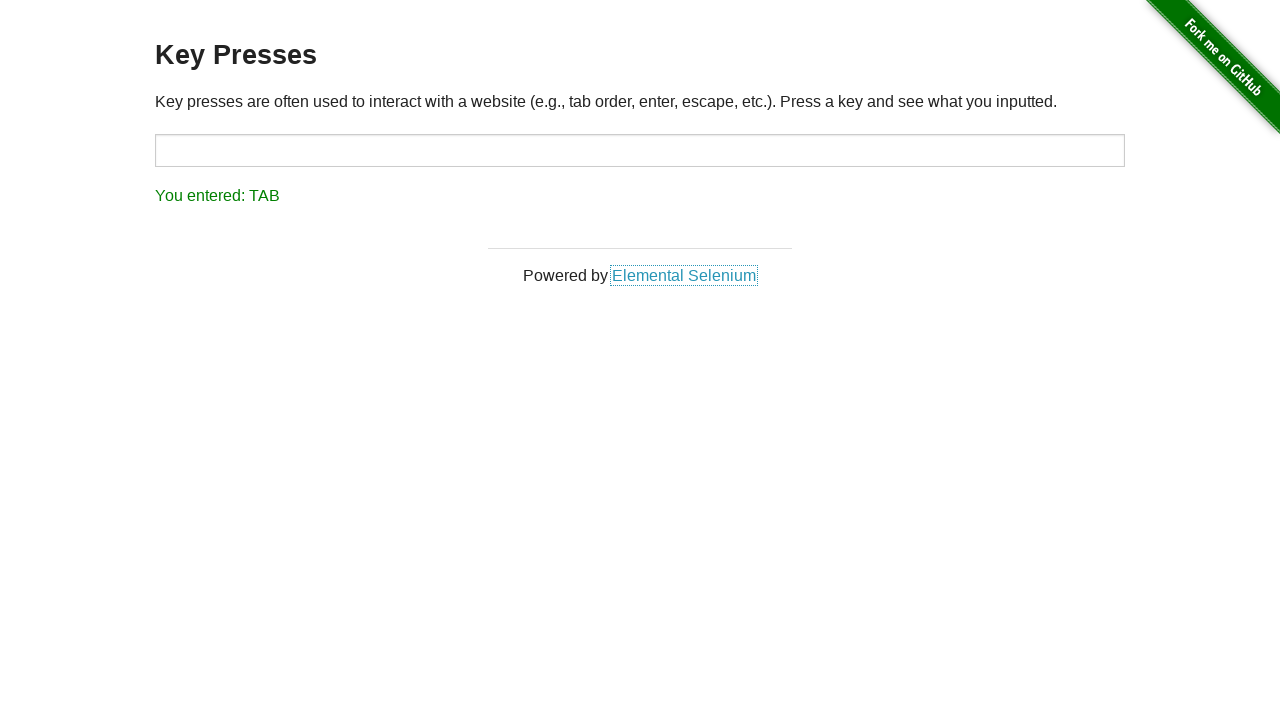